Tests drag and drop functionality by dragging an element and dropping it onto a target element

Starting URL: https://jqueryui.com/resources/demos/droppable/default.html

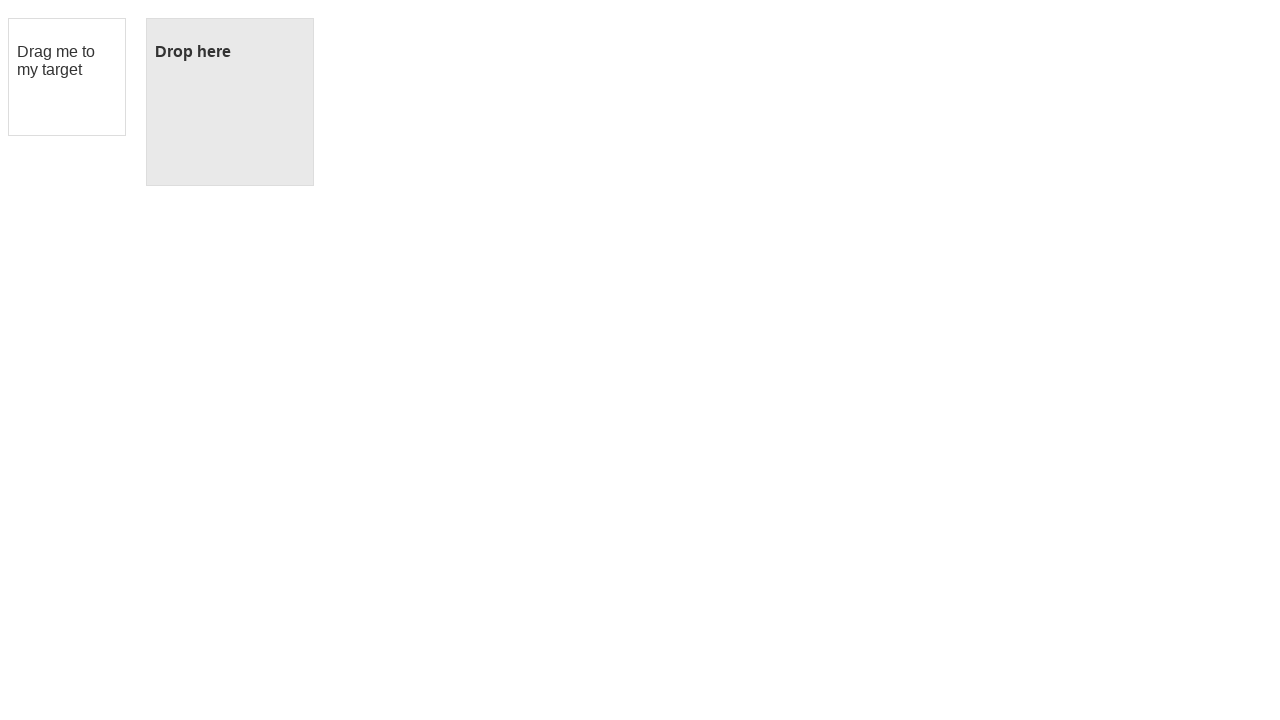

Located draggable element with ID 'draggable'
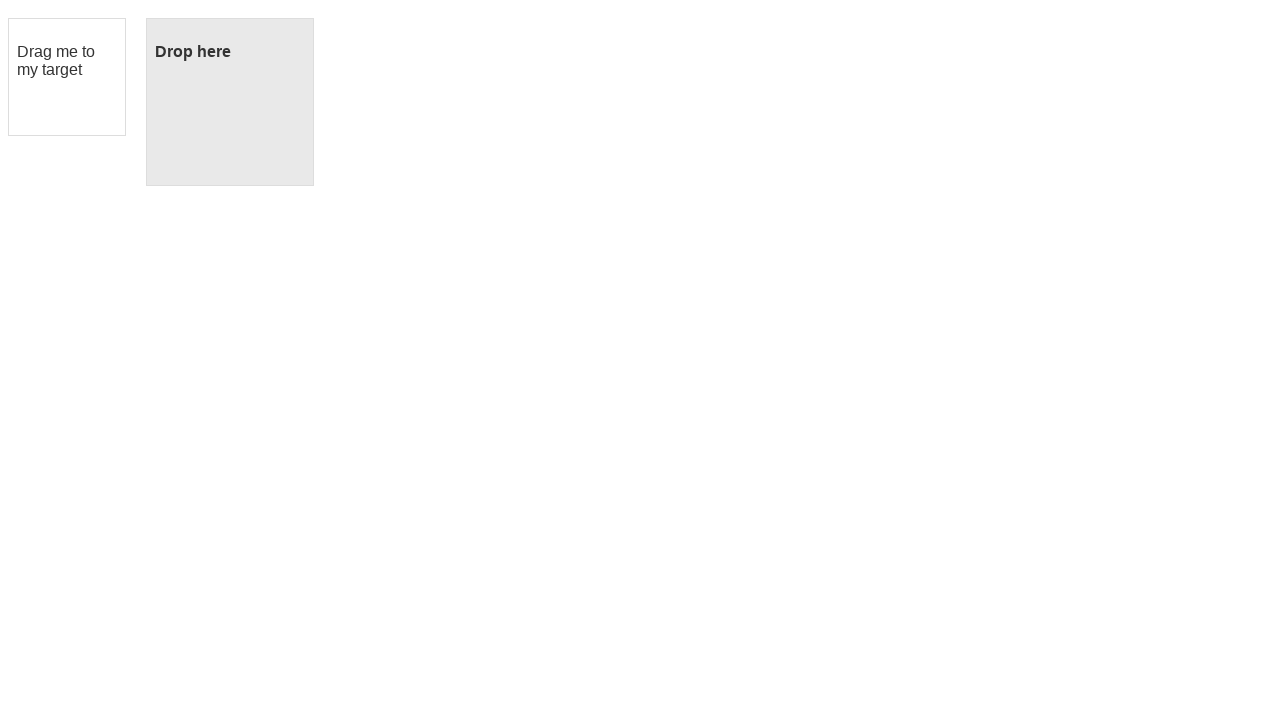

Located droppable target element with ID 'droppable'
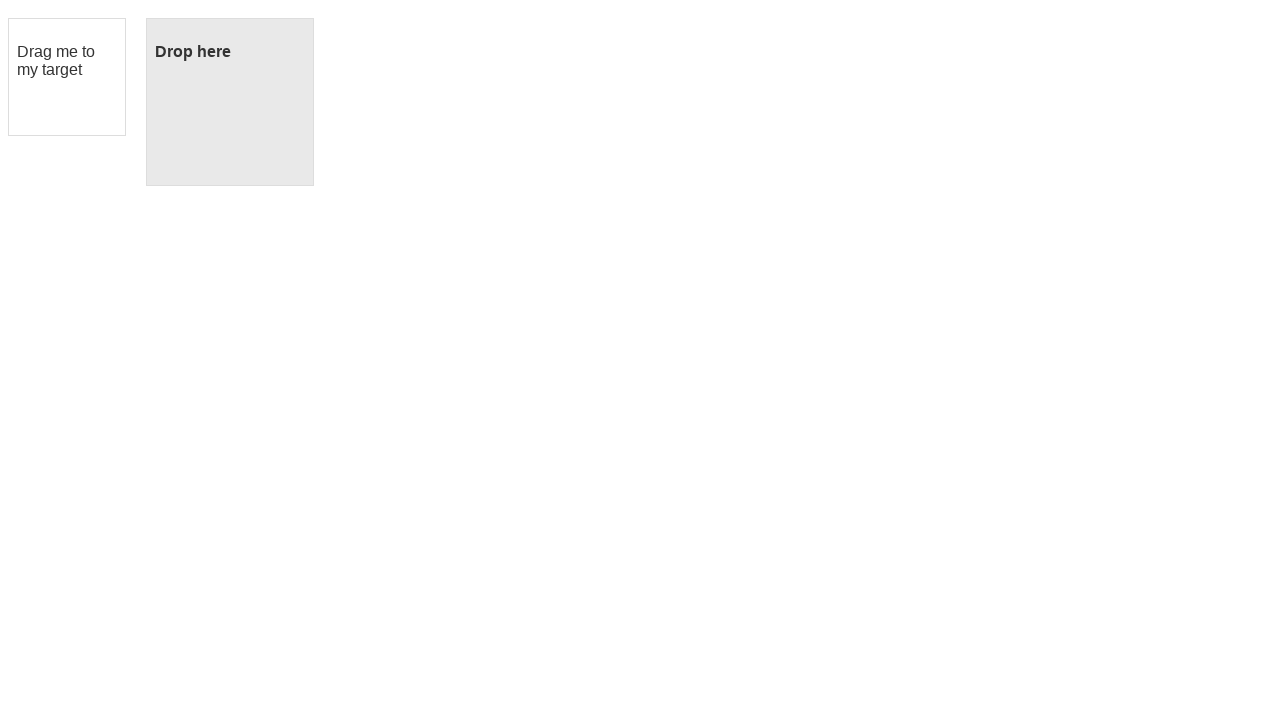

Dragged element from #draggable and dropped it onto #droppable at (230, 102)
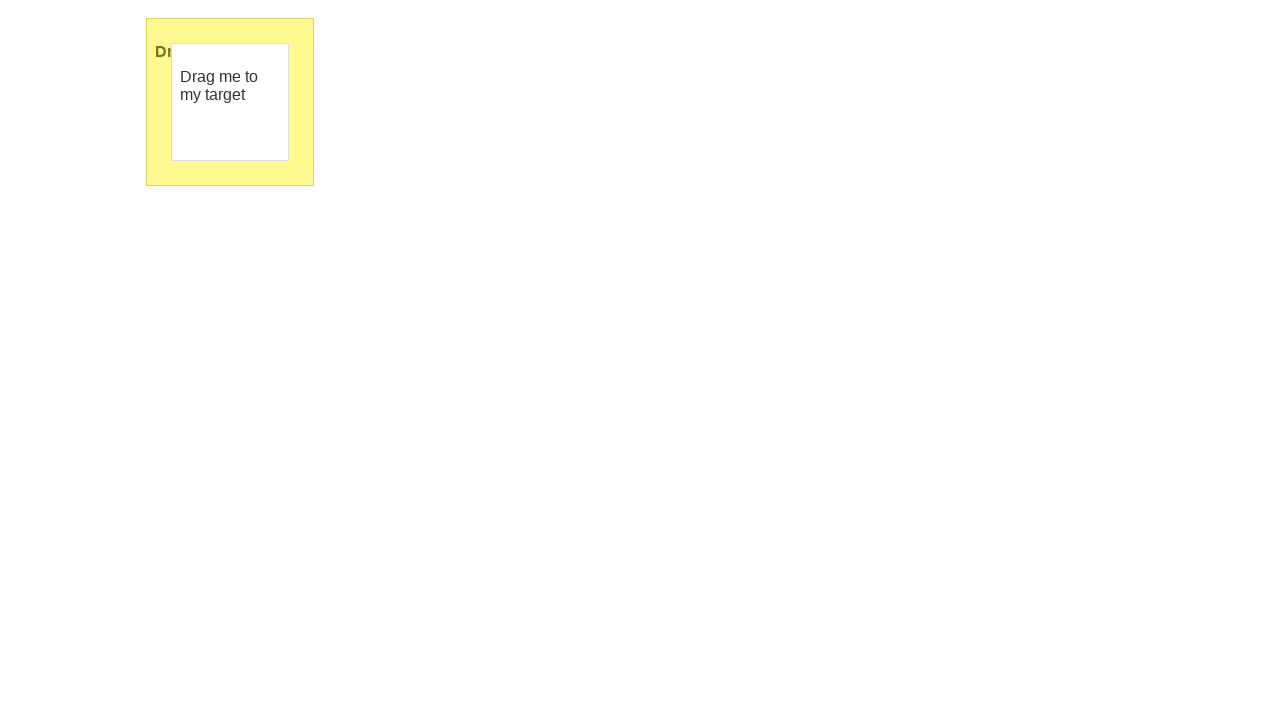

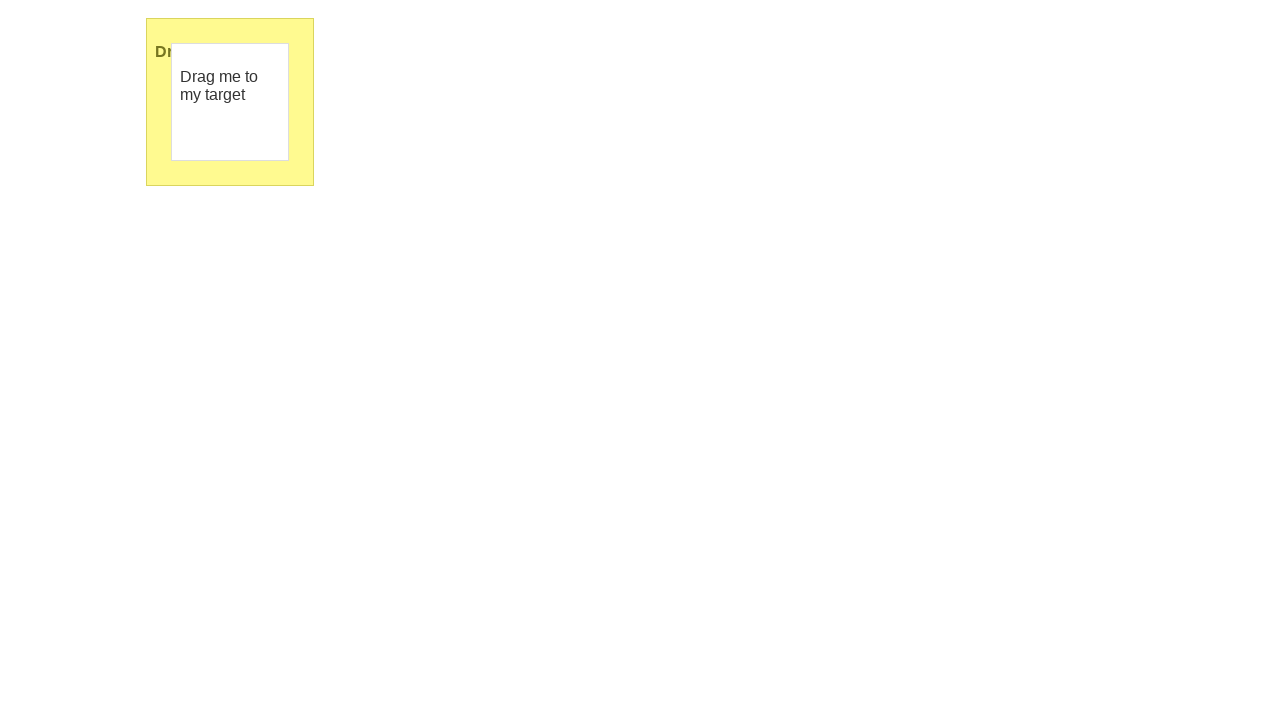